Tests search functionality on a Chinese financial news website by navigating to a search query and scrolling through multiple pages of results to load dynamic content.

Starting URL: https://wallstreetcn.com/search?q=宁德时代

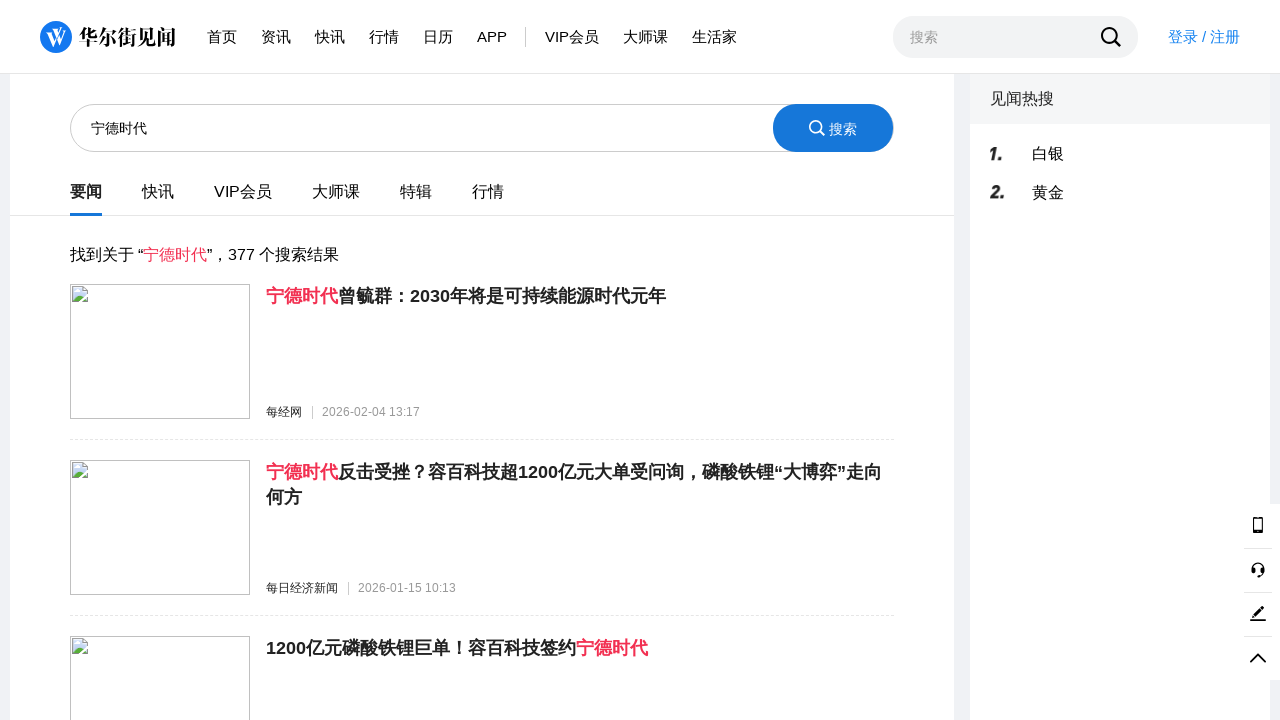

Search content loaded on wallstreetcn.com for query '宁德时代'
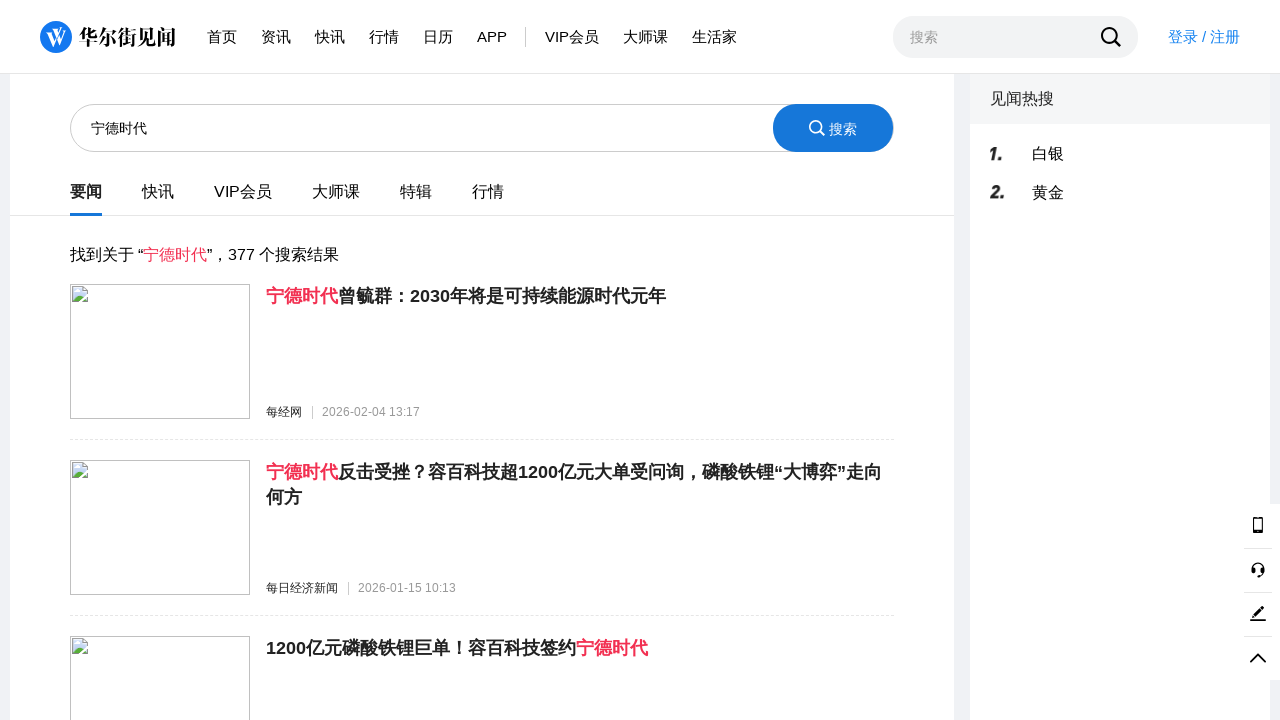

Scrolled to bottom of page (iteration 1/10)
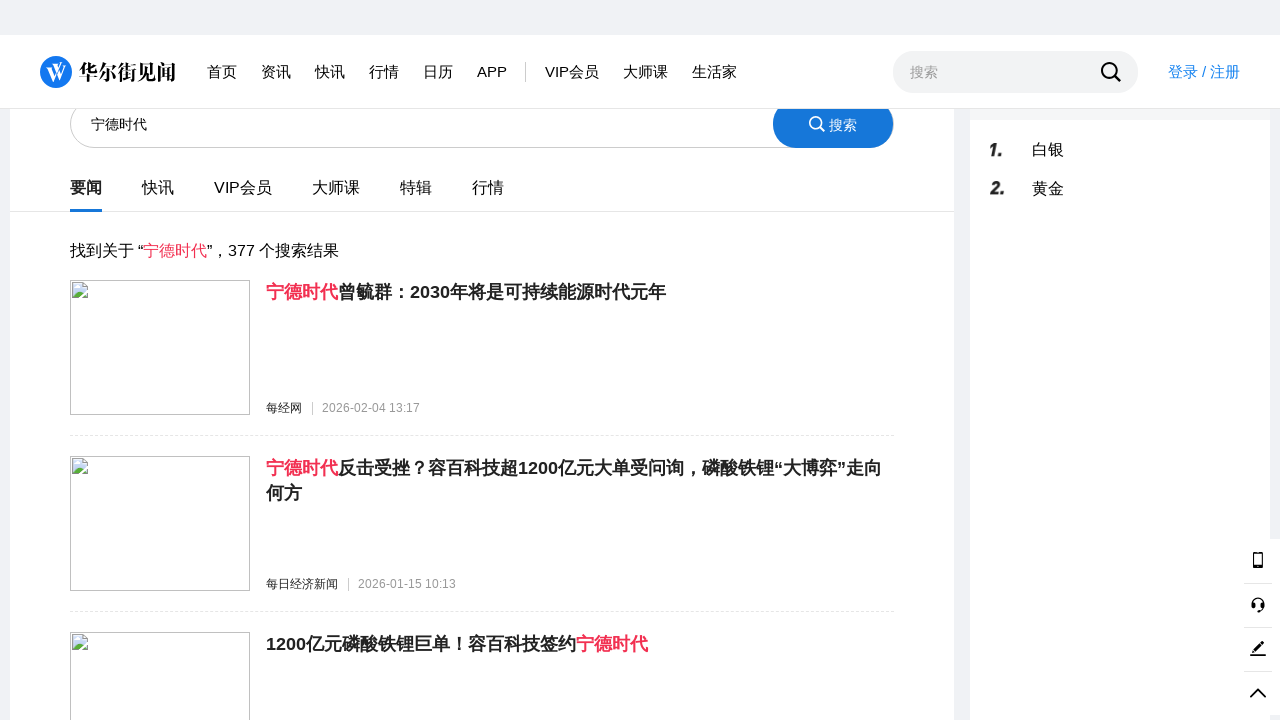

Waited 2 seconds for dynamic content to load (iteration 1/10)
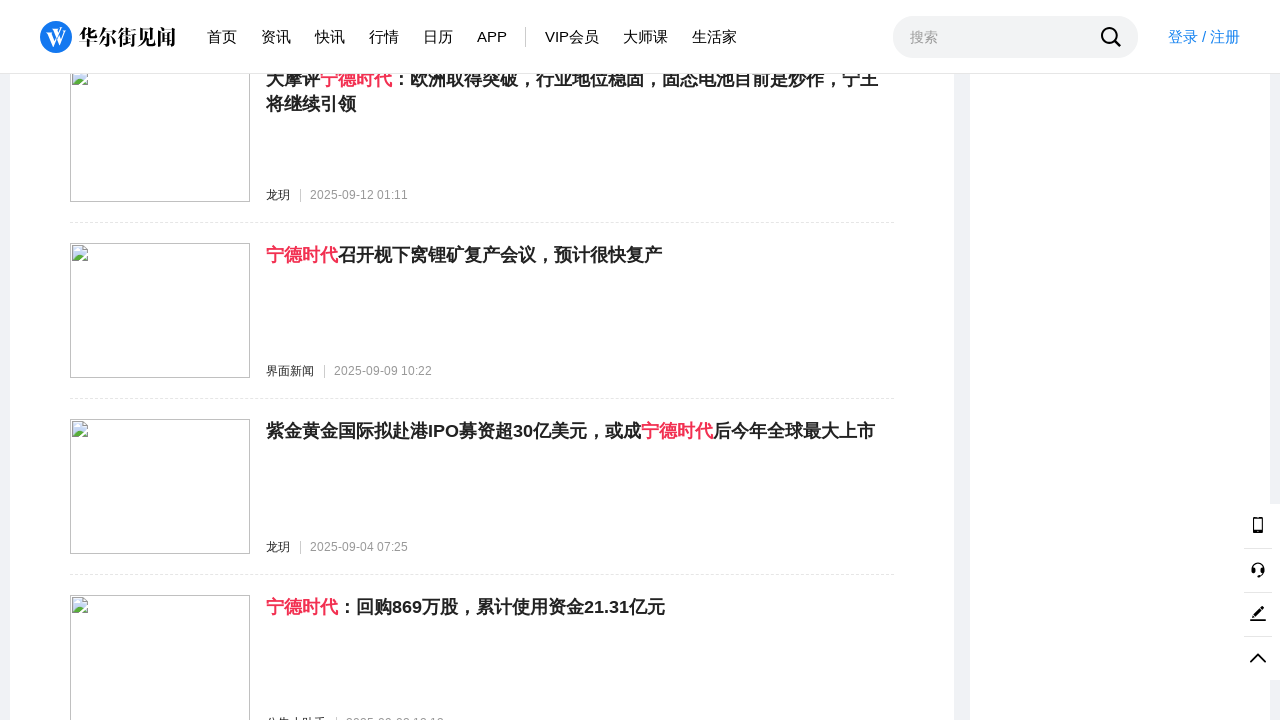

Scrolled to bottom of page (iteration 2/10)
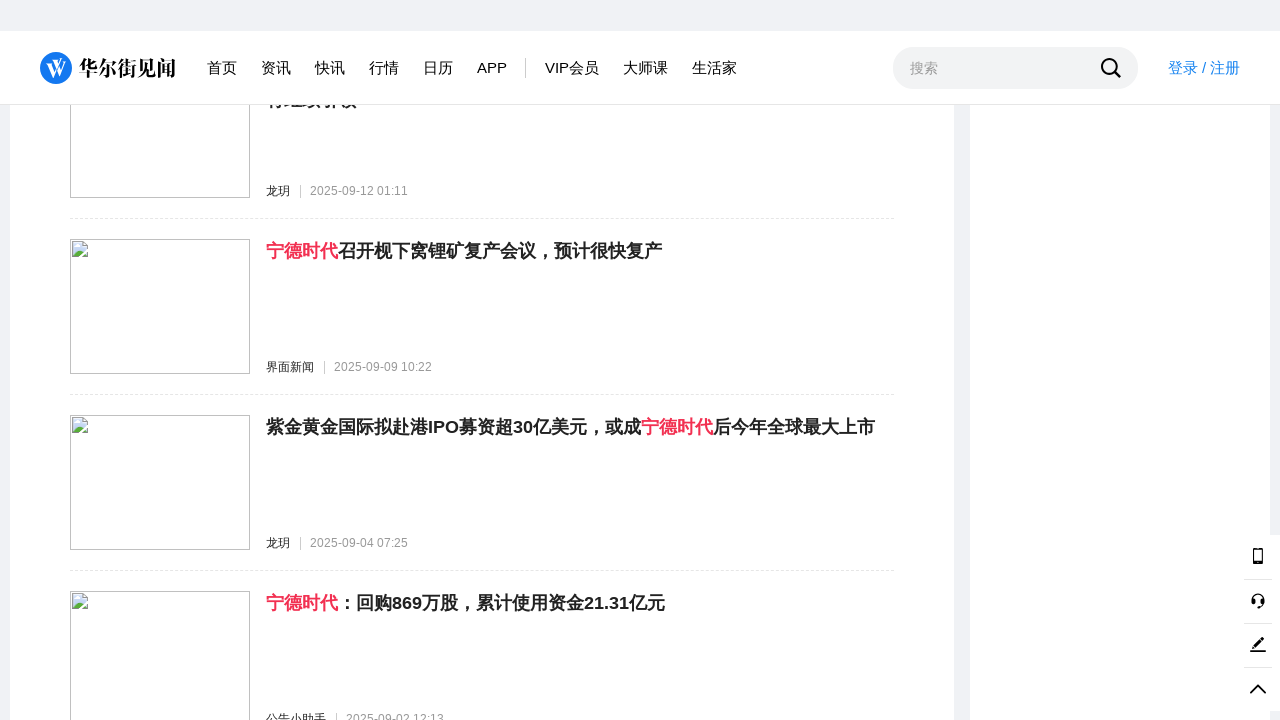

Waited 2 seconds for dynamic content to load (iteration 2/10)
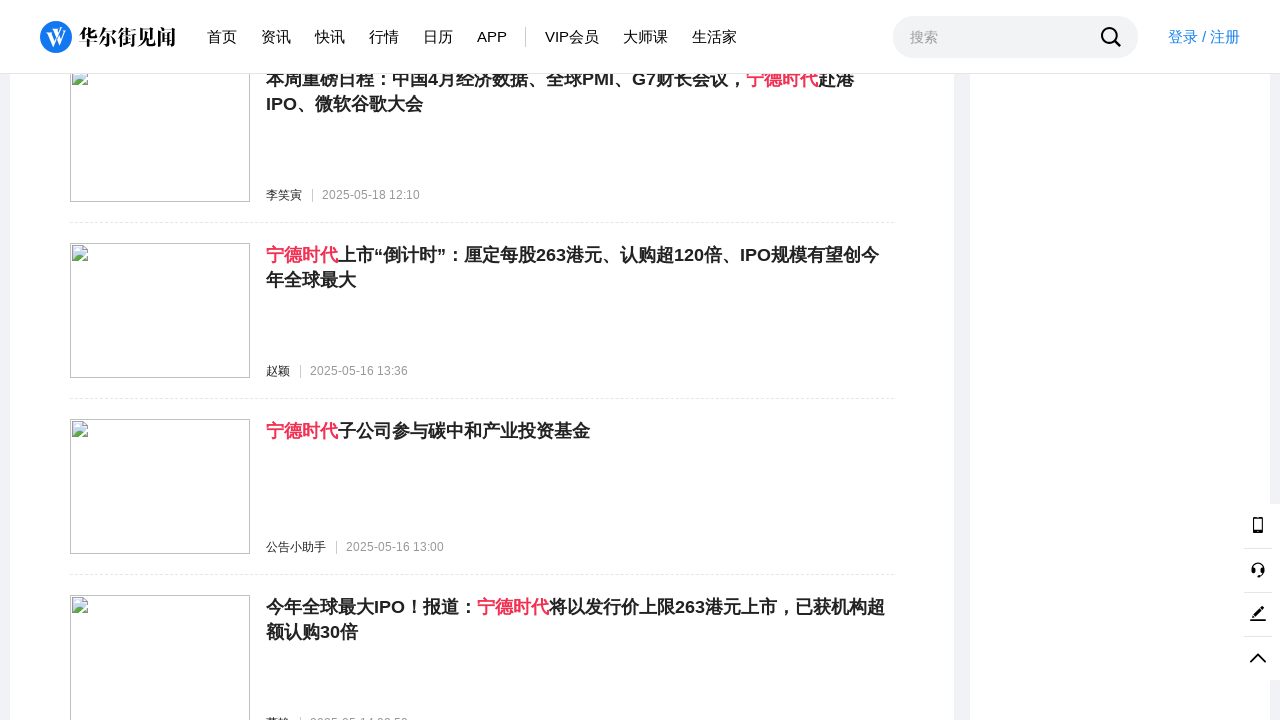

Scrolled to bottom of page (iteration 3/10)
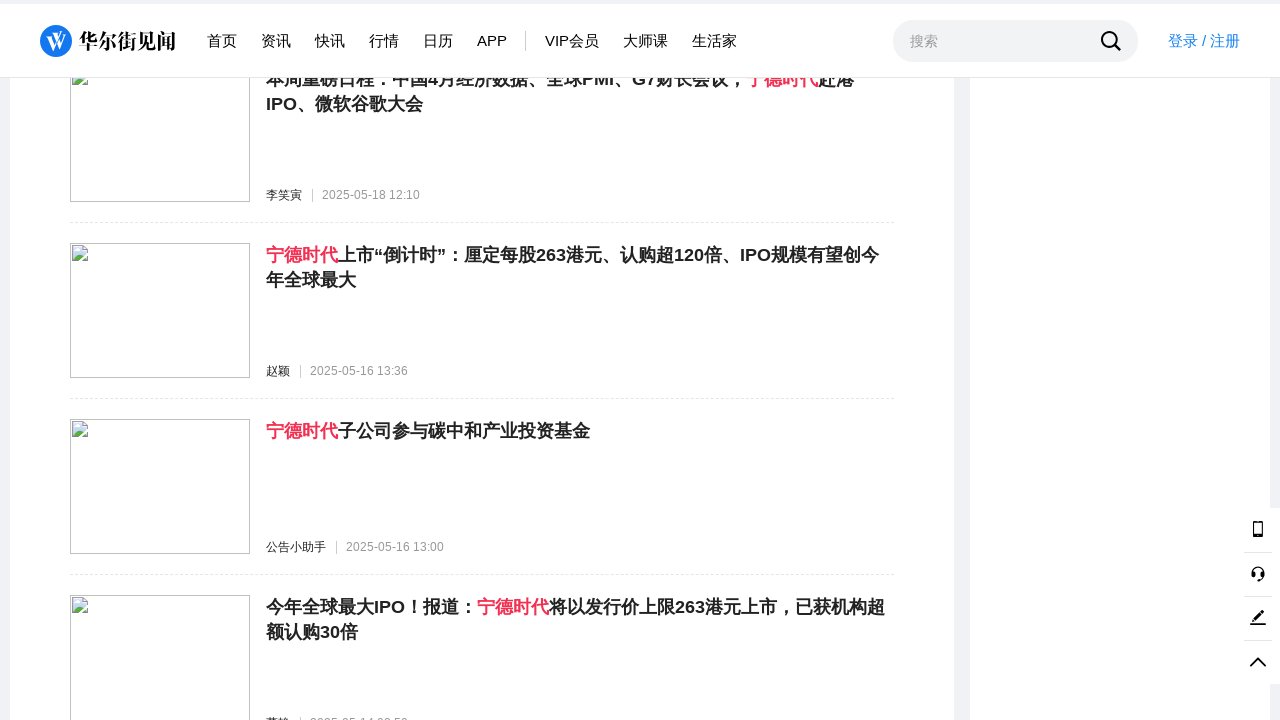

Waited 2 seconds for dynamic content to load (iteration 3/10)
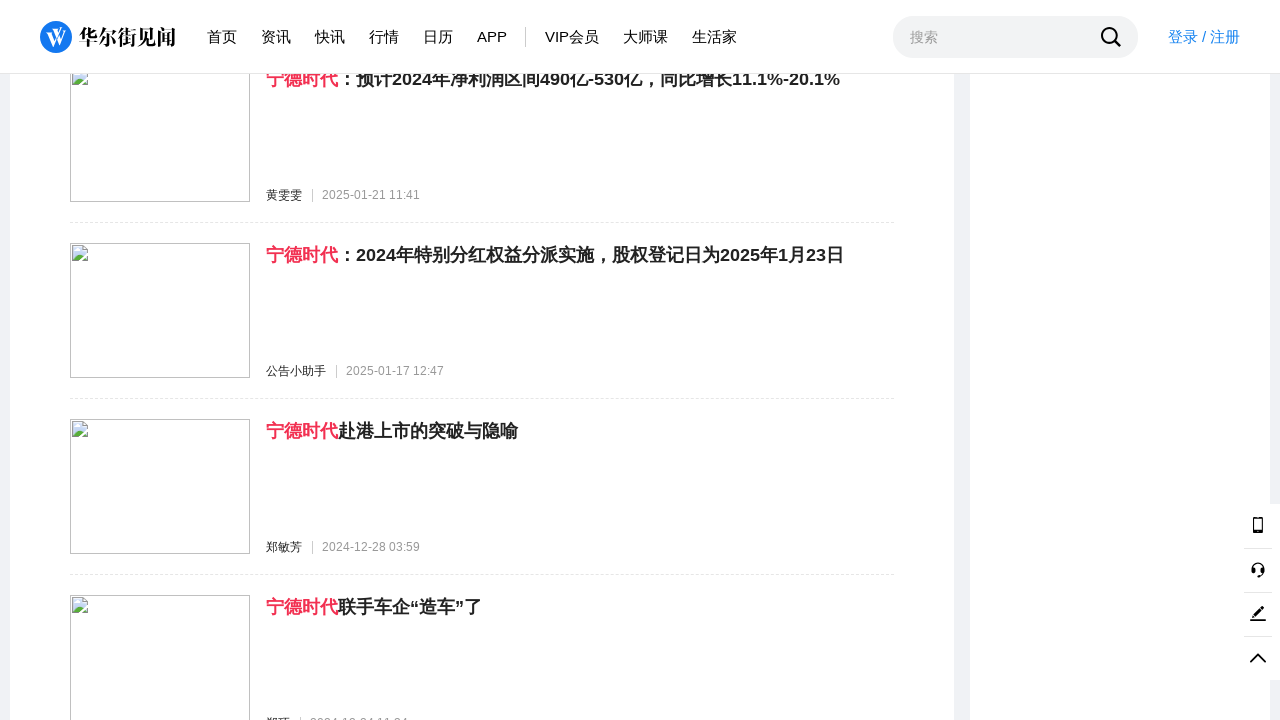

Scrolled to bottom of page (iteration 4/10)
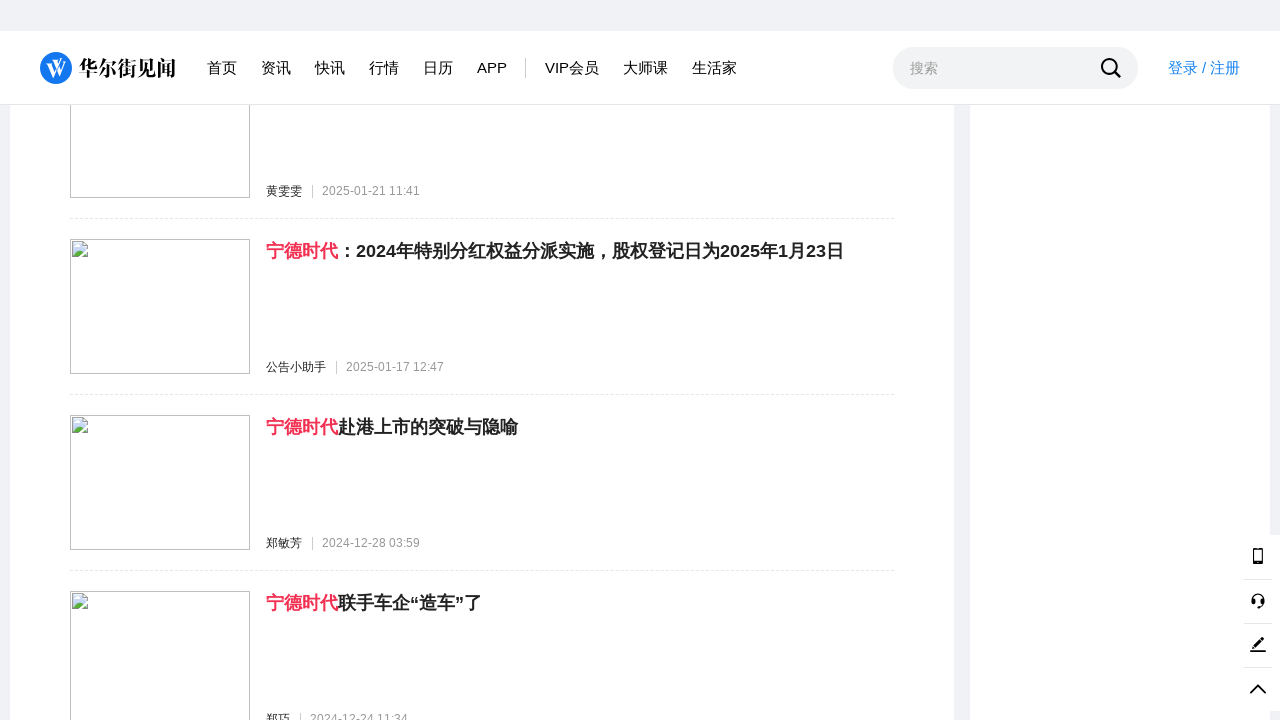

Waited 2 seconds for dynamic content to load (iteration 4/10)
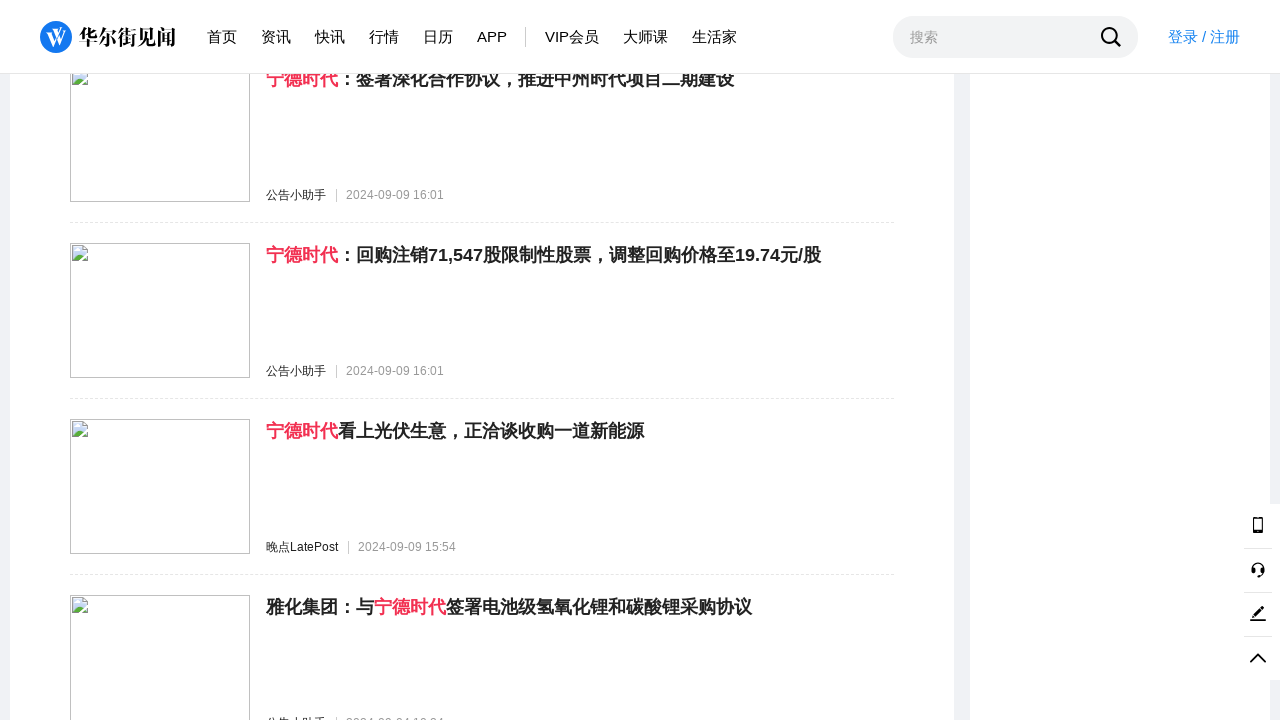

Scrolled to bottom of page (iteration 5/10)
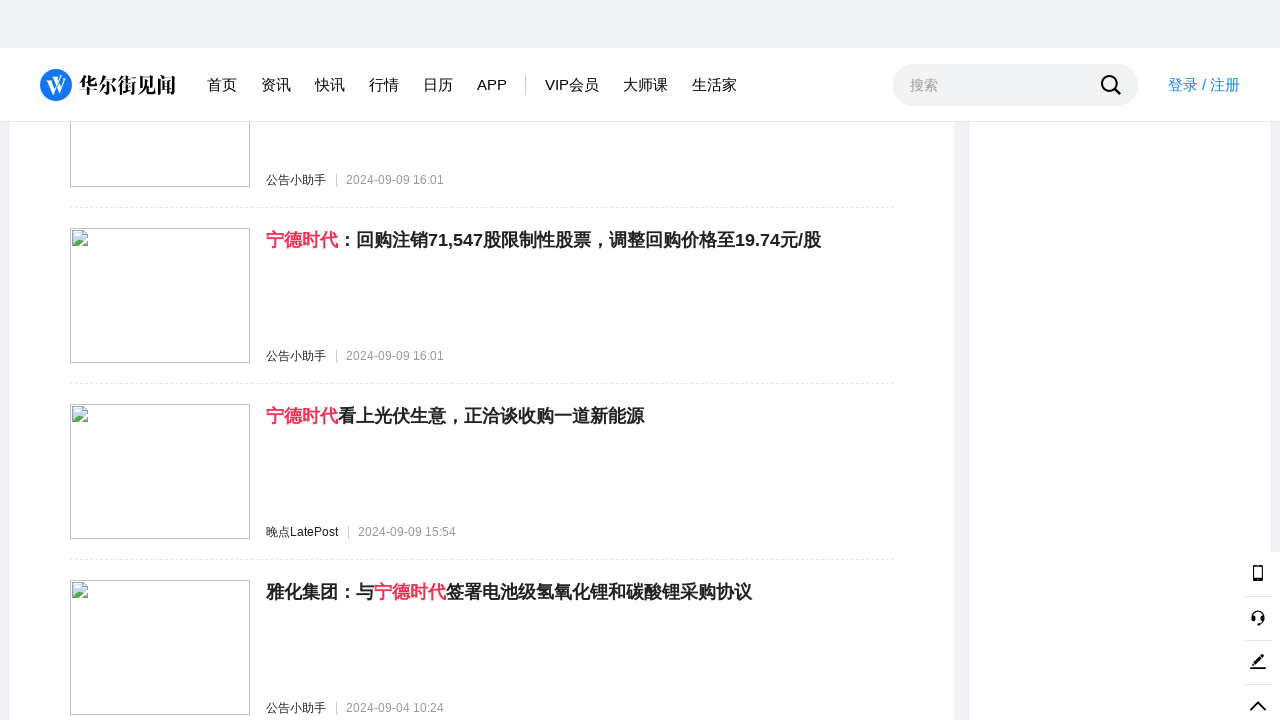

Waited 2 seconds for dynamic content to load (iteration 5/10)
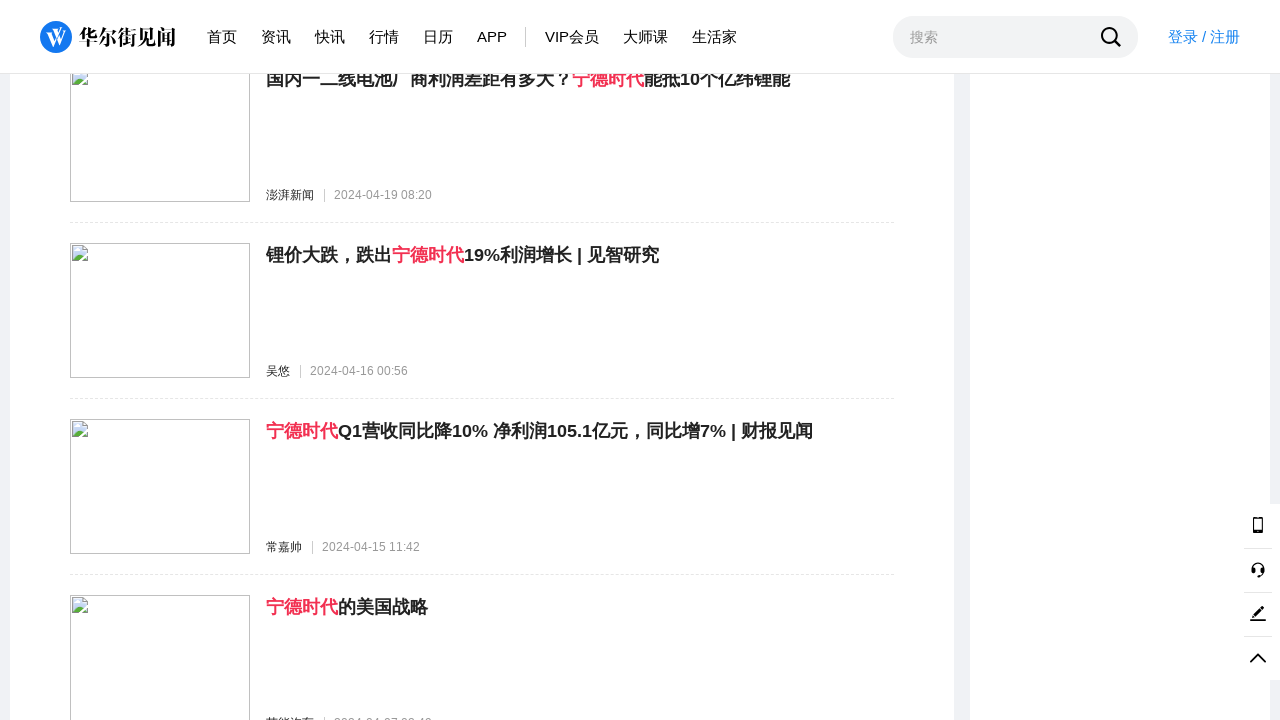

Scrolled to bottom of page (iteration 6/10)
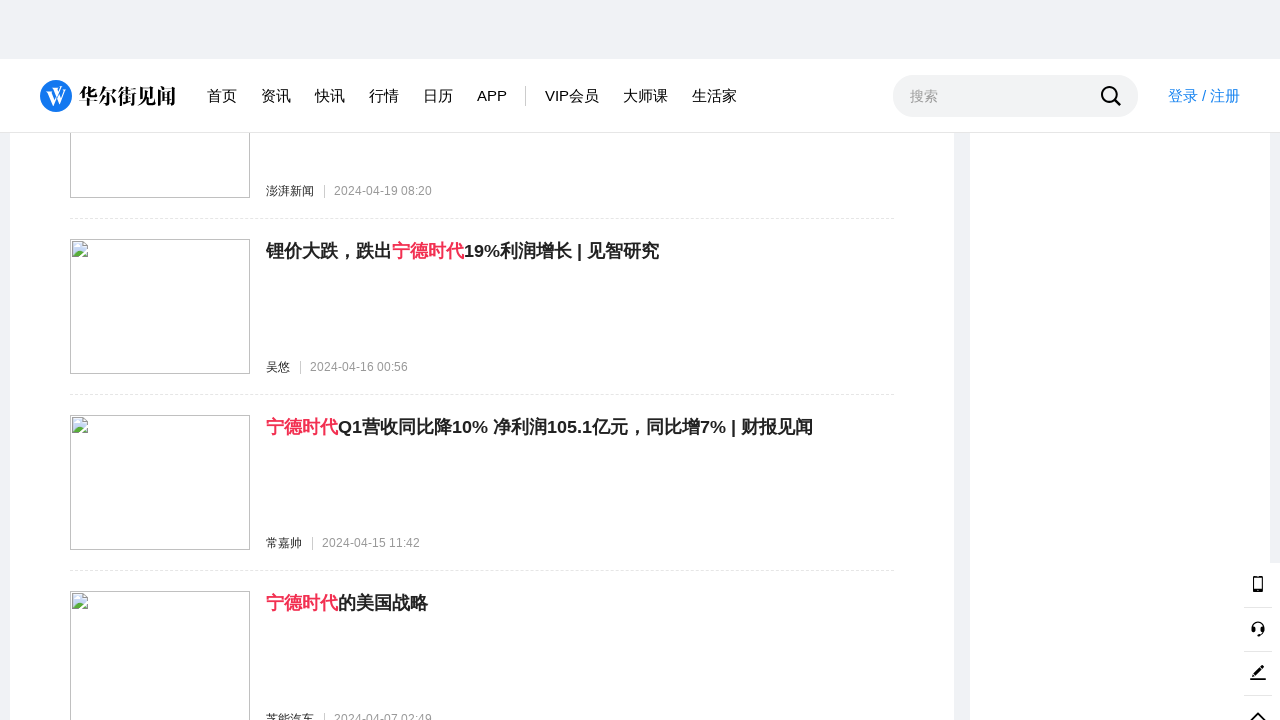

Waited 2 seconds for dynamic content to load (iteration 6/10)
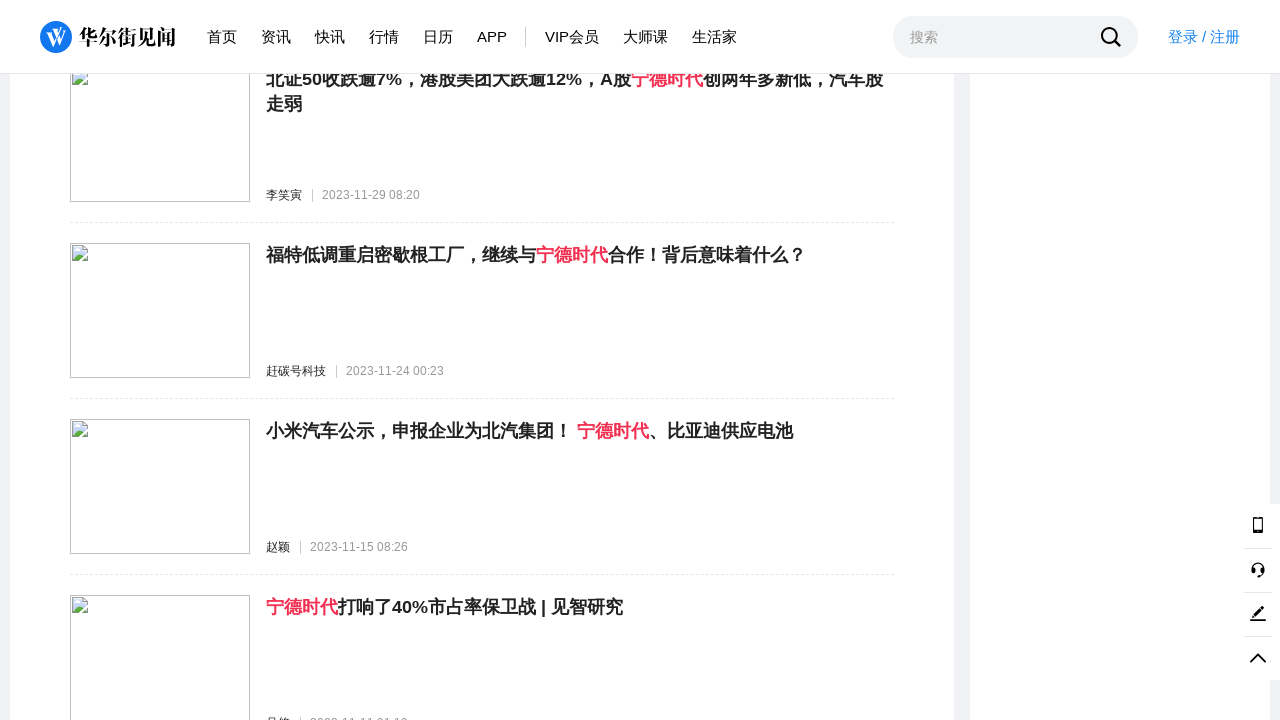

Scrolled to bottom of page (iteration 7/10)
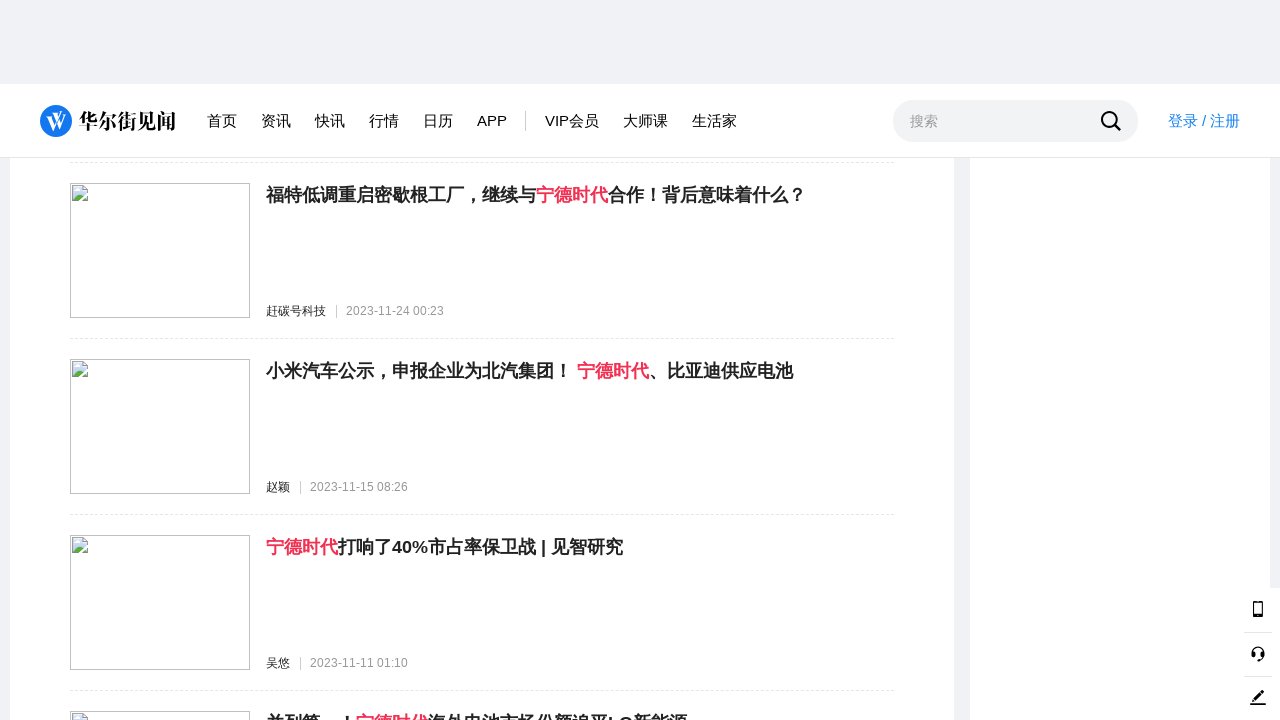

Waited 2 seconds for dynamic content to load (iteration 7/10)
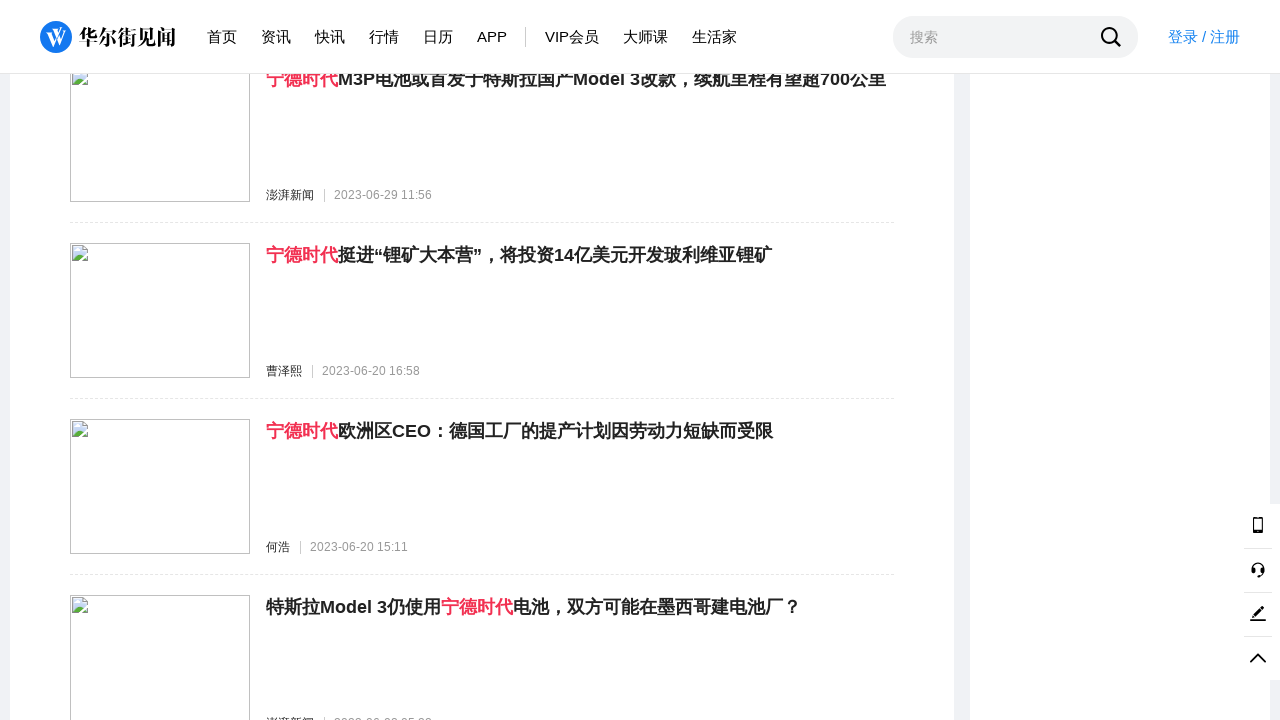

Scrolled to bottom of page (iteration 8/10)
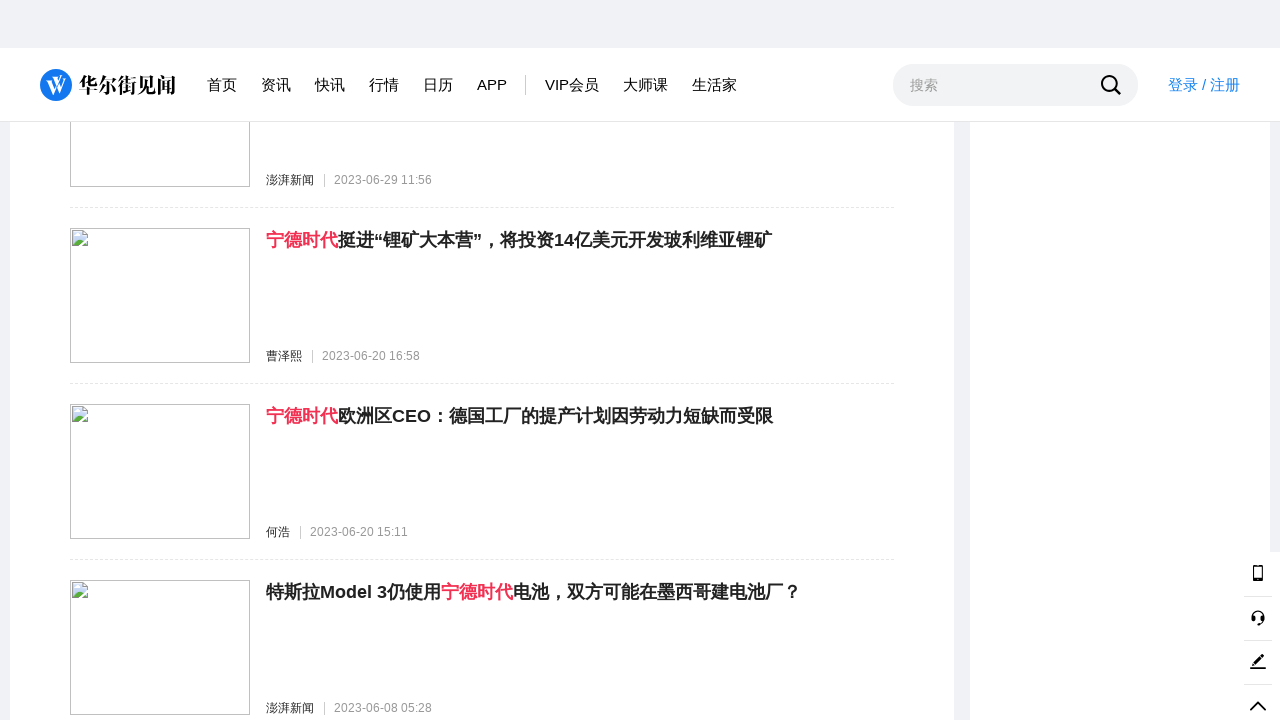

Waited 2 seconds for dynamic content to load (iteration 8/10)
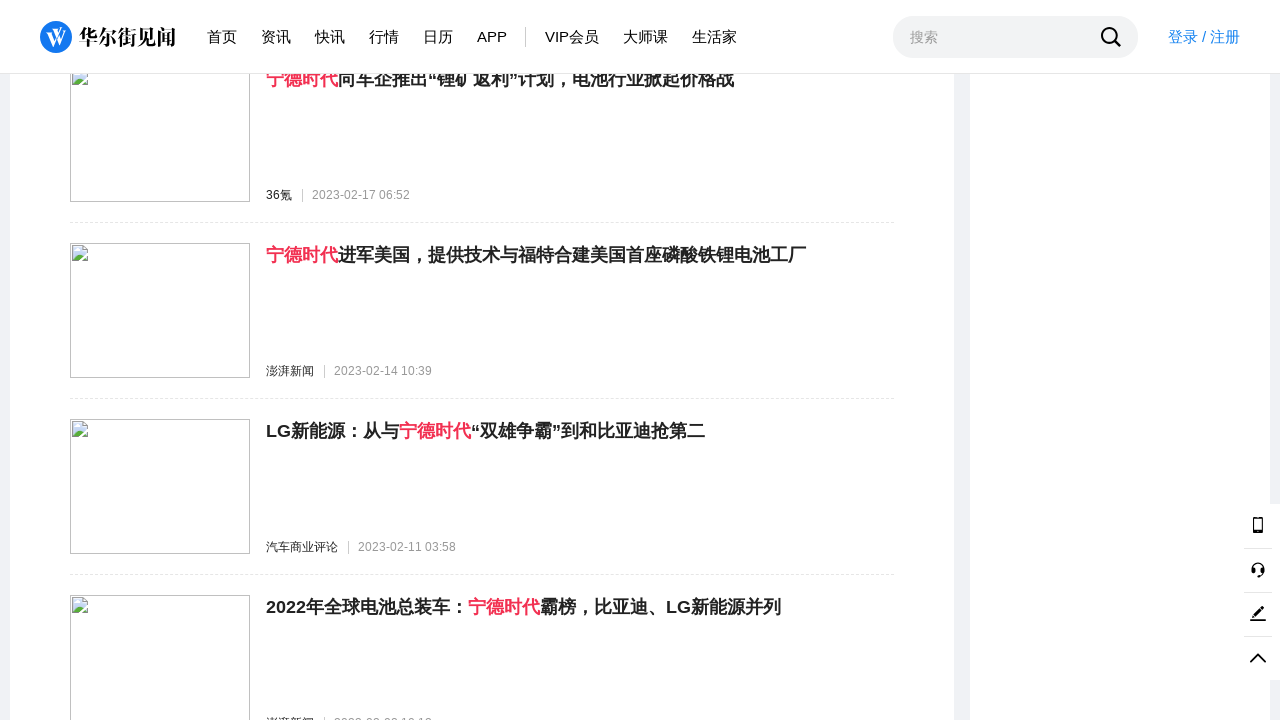

Scrolled to bottom of page (iteration 9/10)
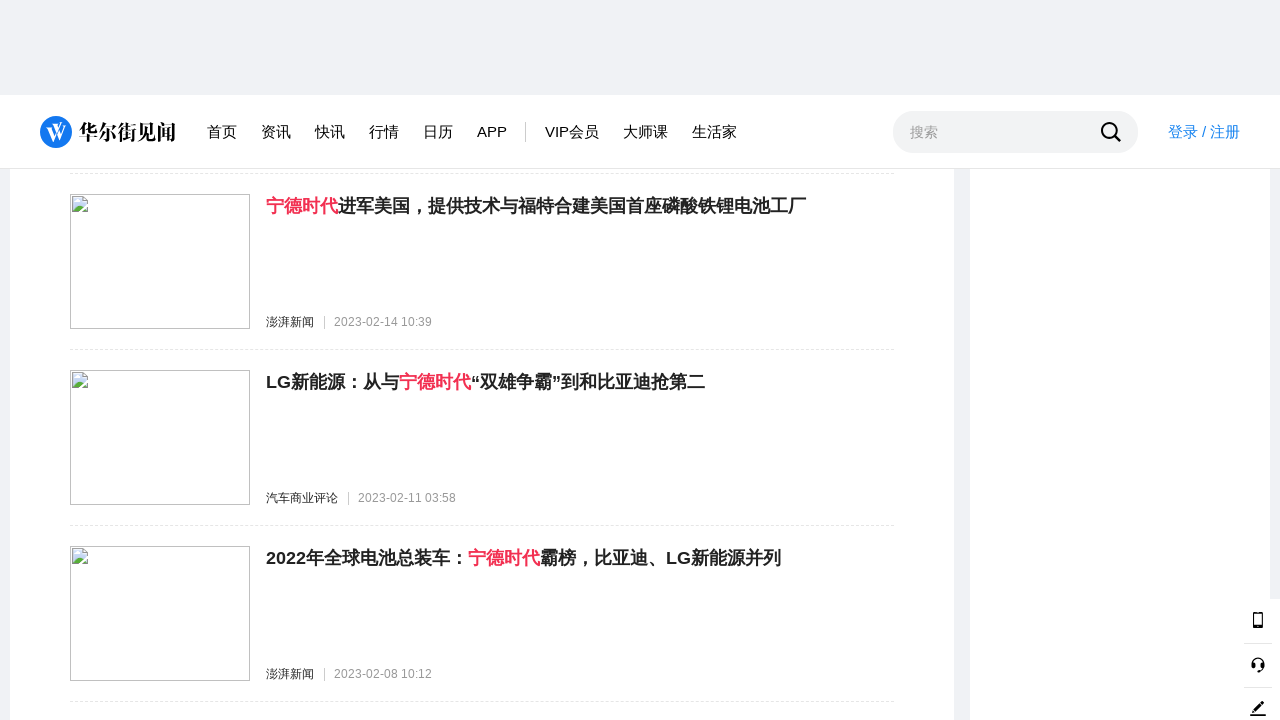

Waited 2 seconds for dynamic content to load (iteration 9/10)
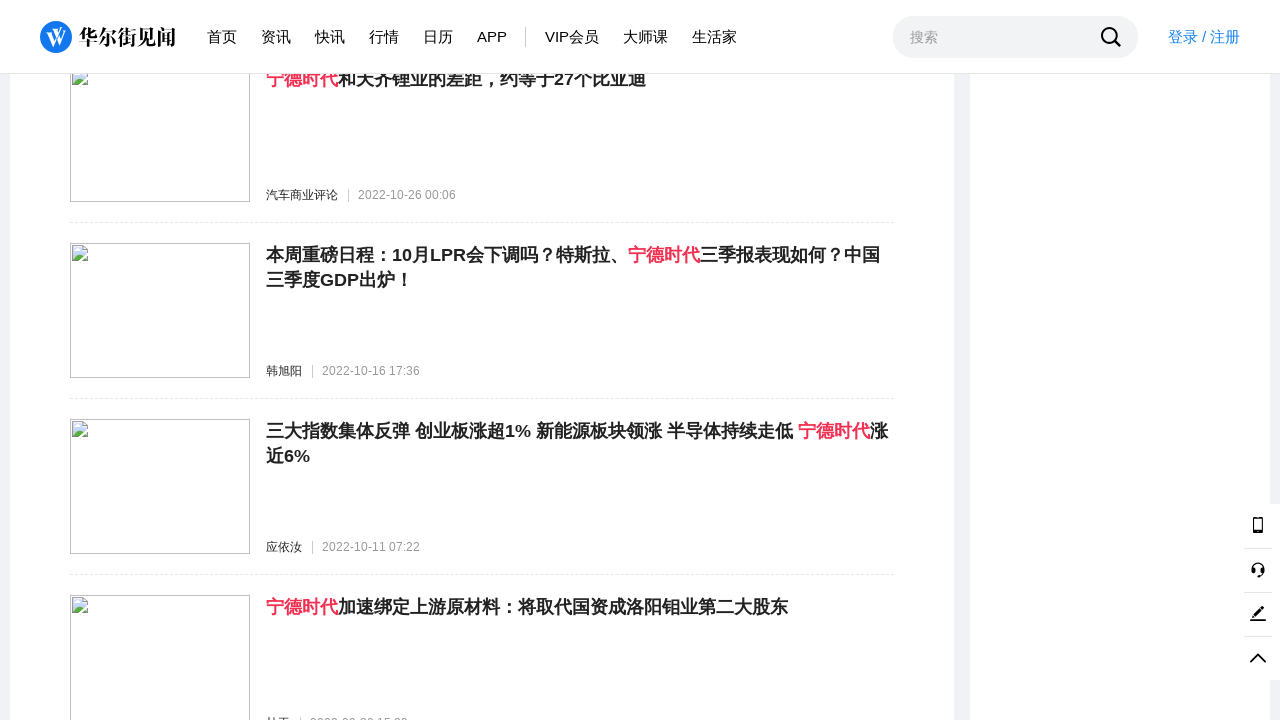

Scrolled to bottom of page (iteration 10/10)
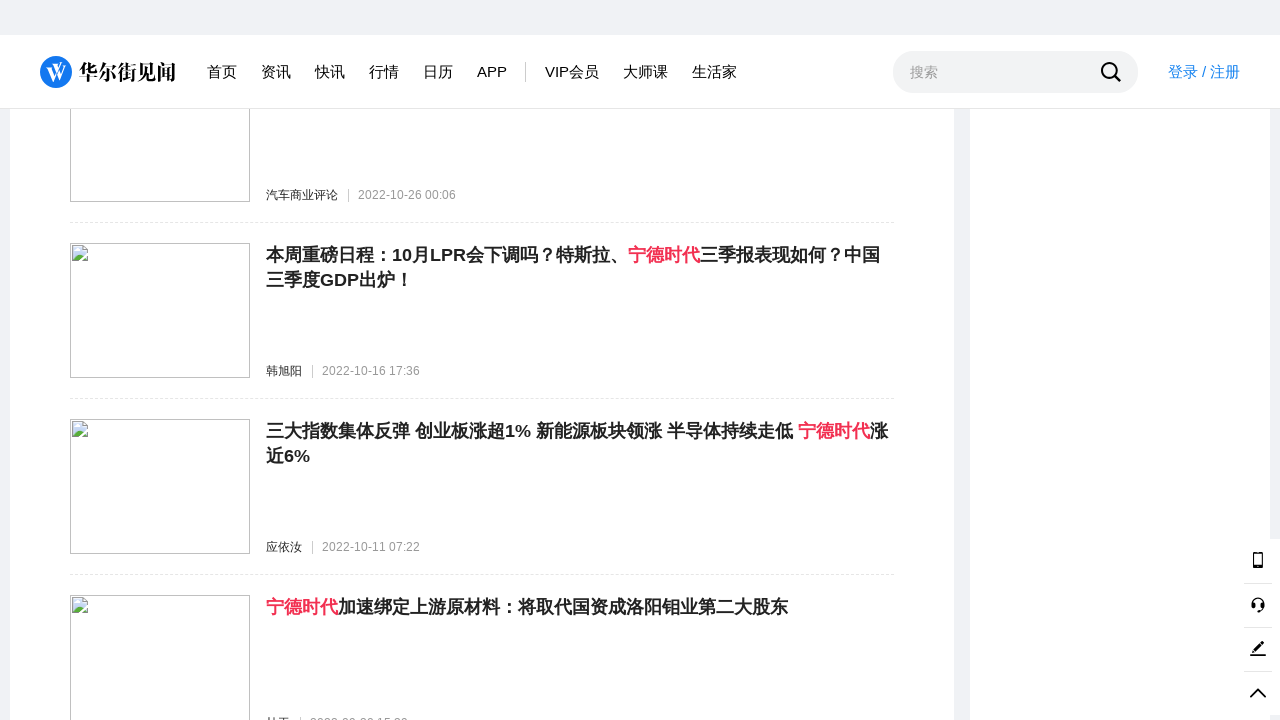

Waited 2 seconds for dynamic content to load (iteration 10/10)
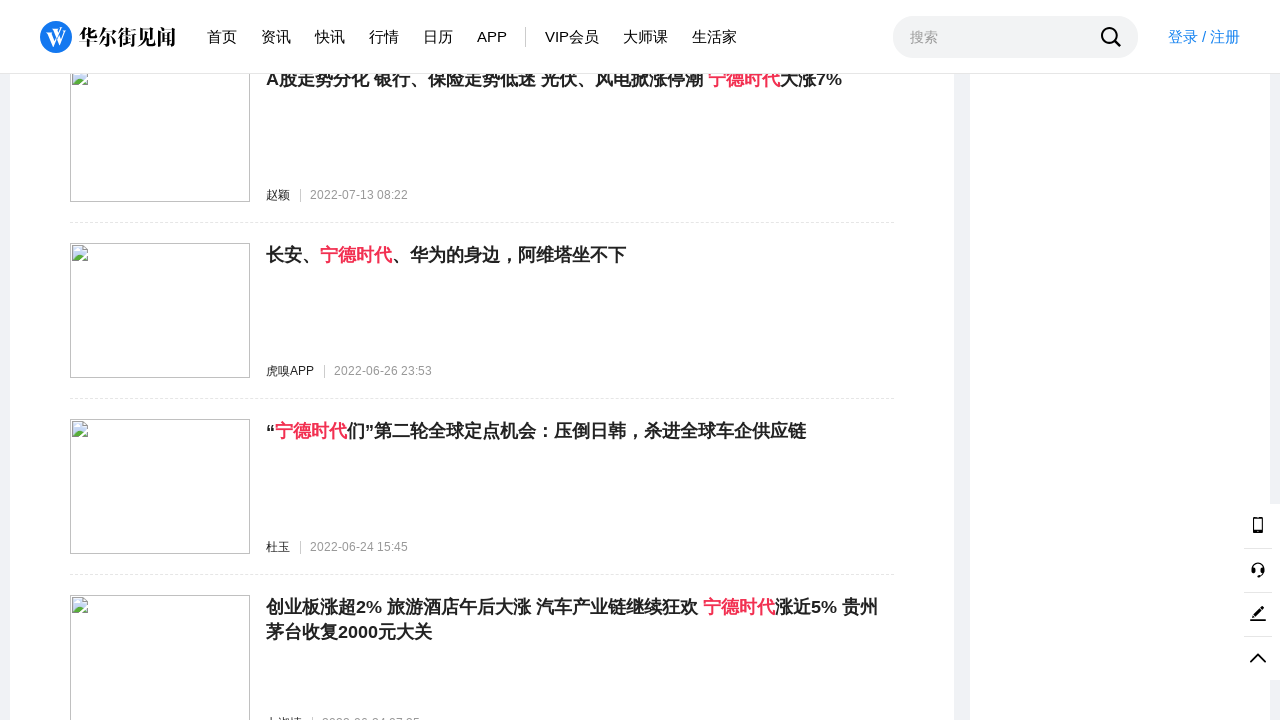

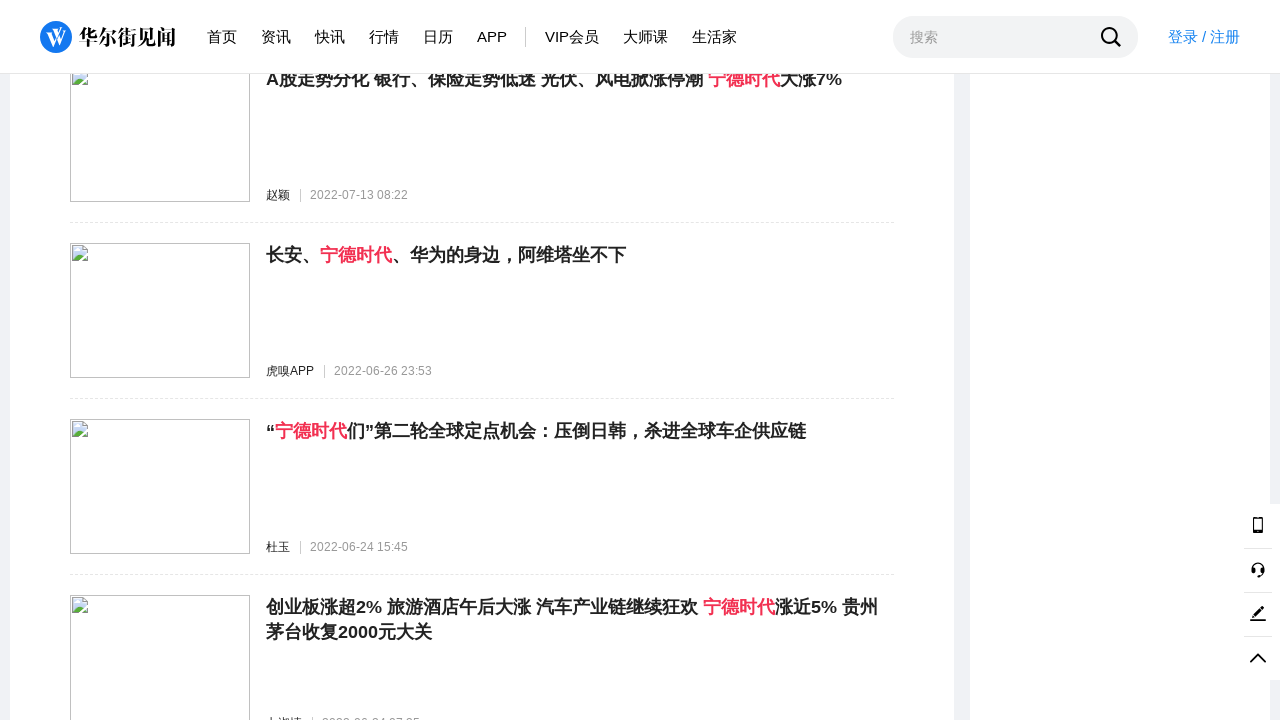